Tests registration with an invalid email format (missing @ symbol) to verify email validation error

Starting URL: https://awesomeqa.com/ui/index.php?route=account/register

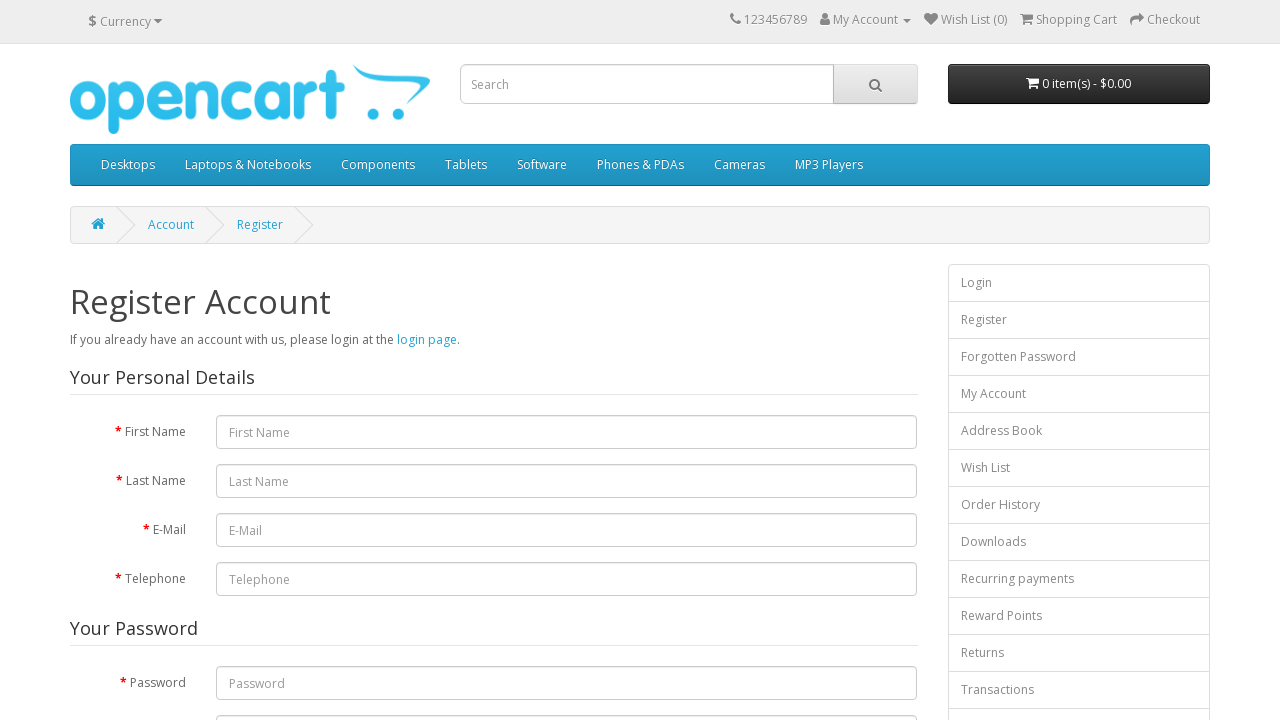

Filled firstname field with 'Doaa' on input[name='firstname']
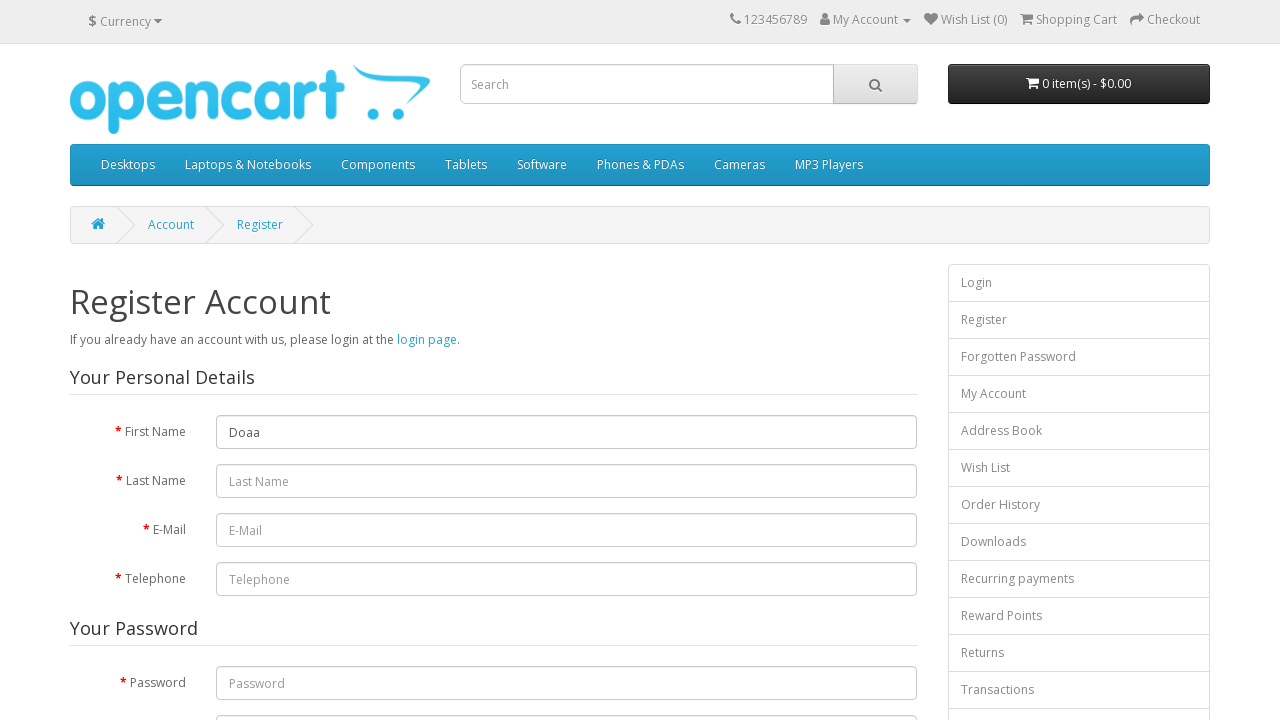

Filled lastname field with 'Fahmy' on input[name='lastname']
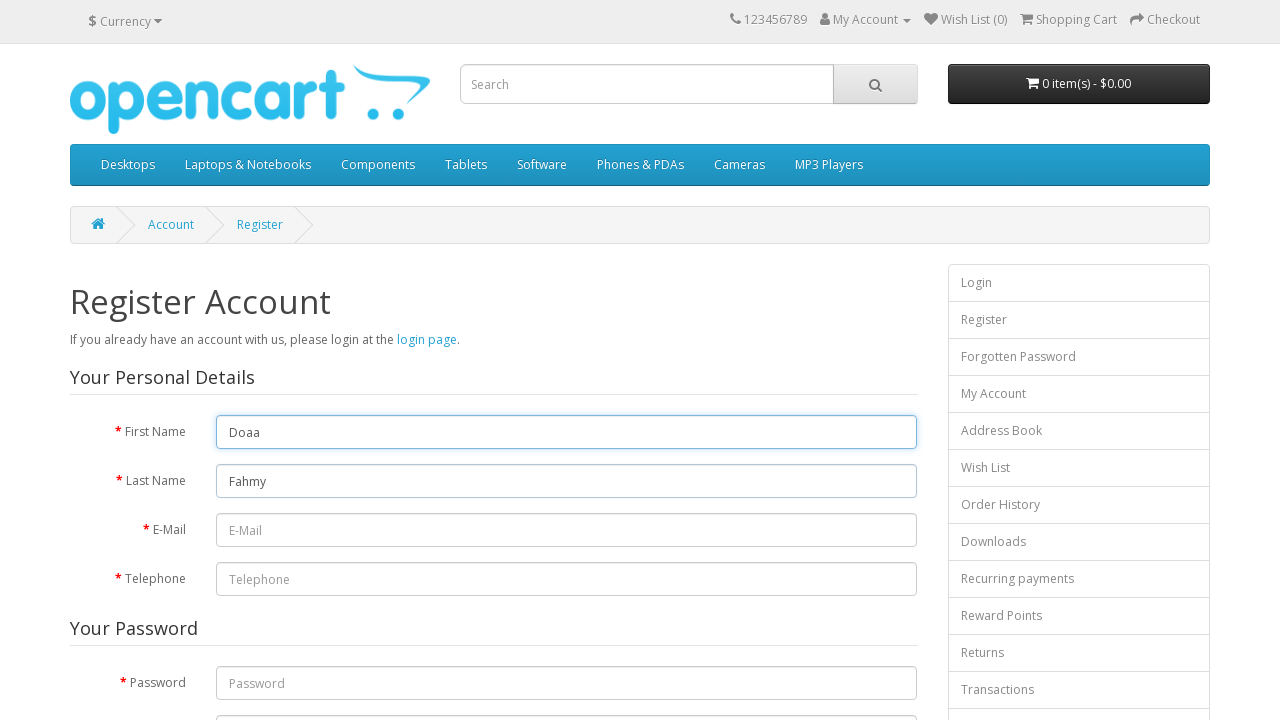

Filled email field with invalid format 'bosote9640advitize.com' (missing @ symbol) on input[name='email']
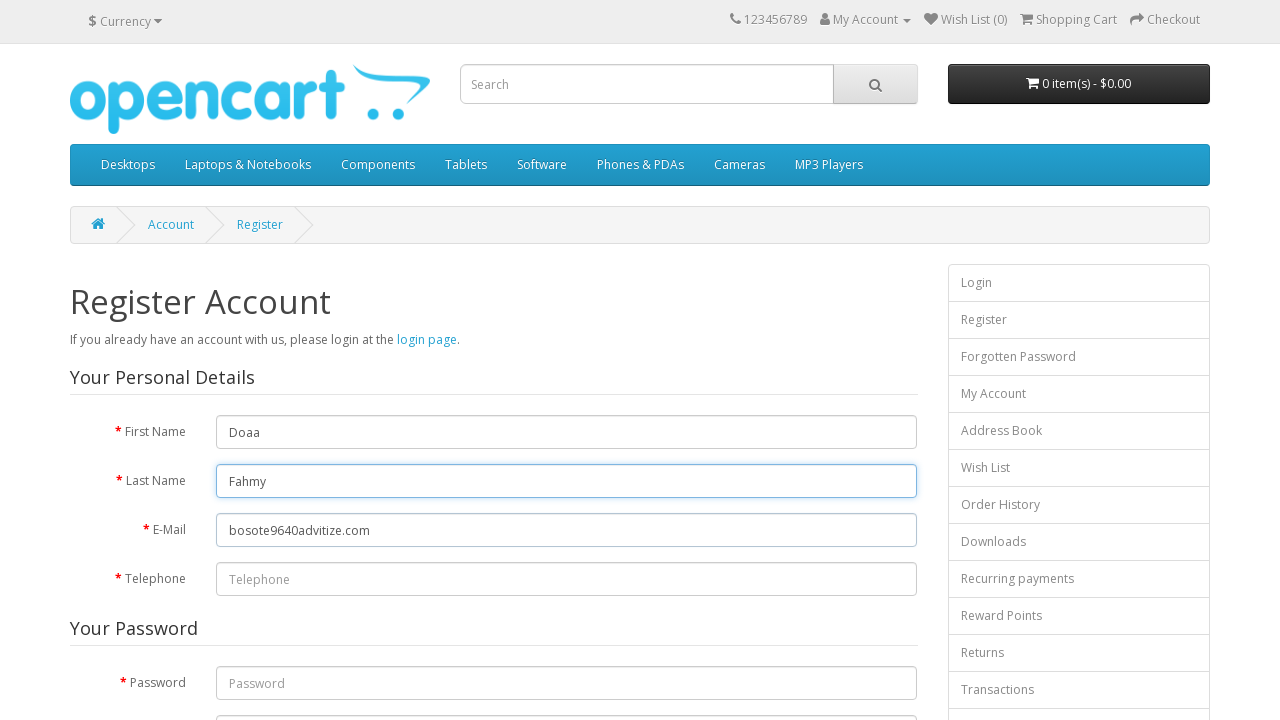

Filled telephone field with '01010022783' on input[name='telephone']
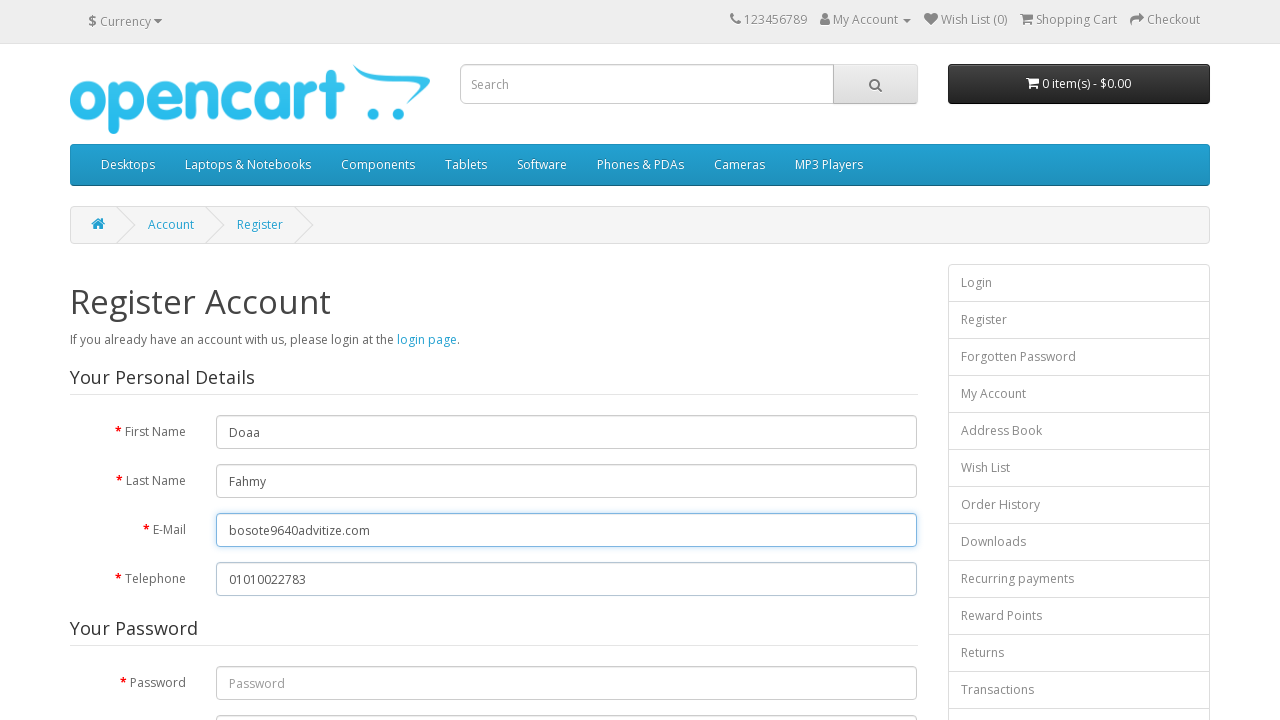

Filled password field with '123456123' on input[name='password']
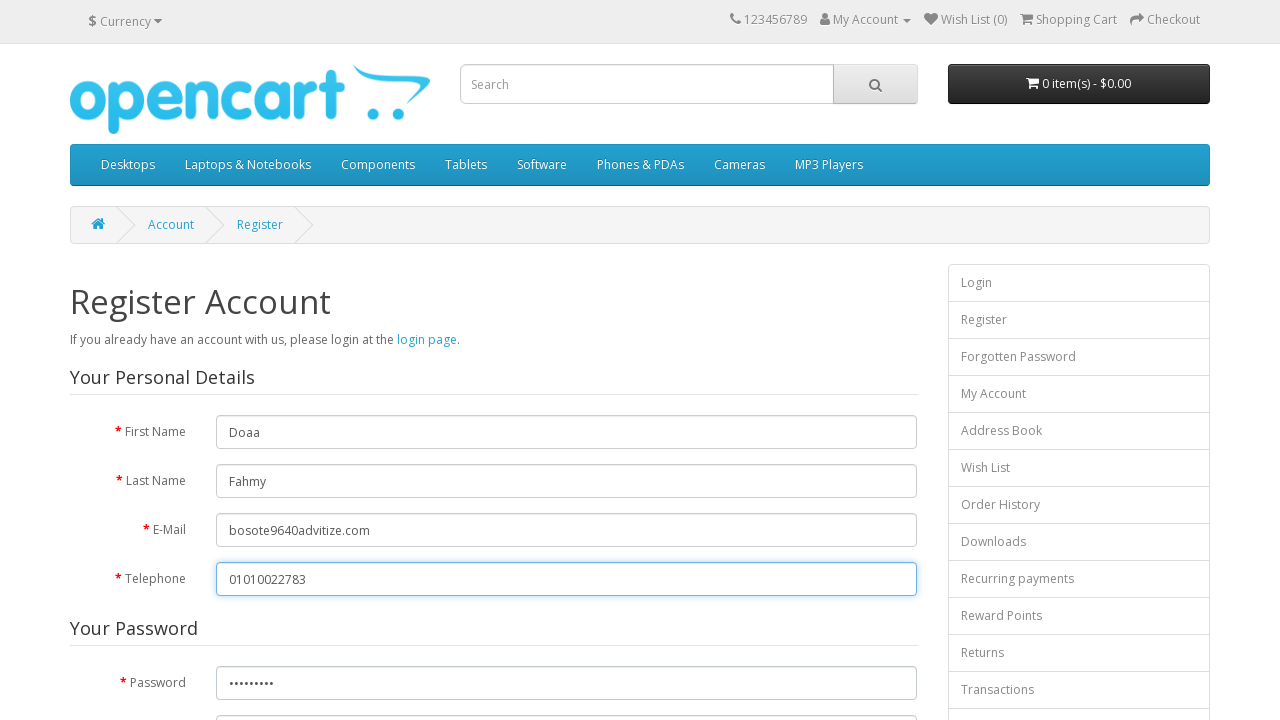

Filled confirm password field with '123456123' on input[name='confirm']
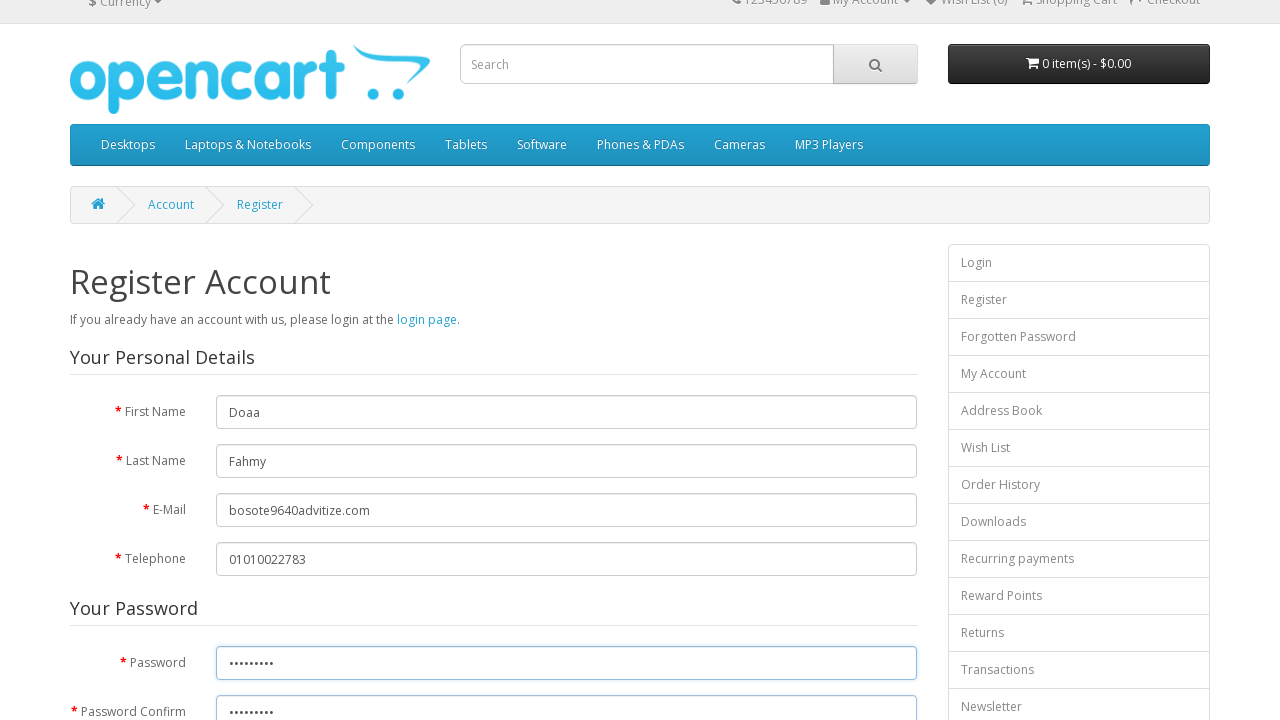

Clicked privacy policy agreement checkbox at (825, 423) on input[name='agree']
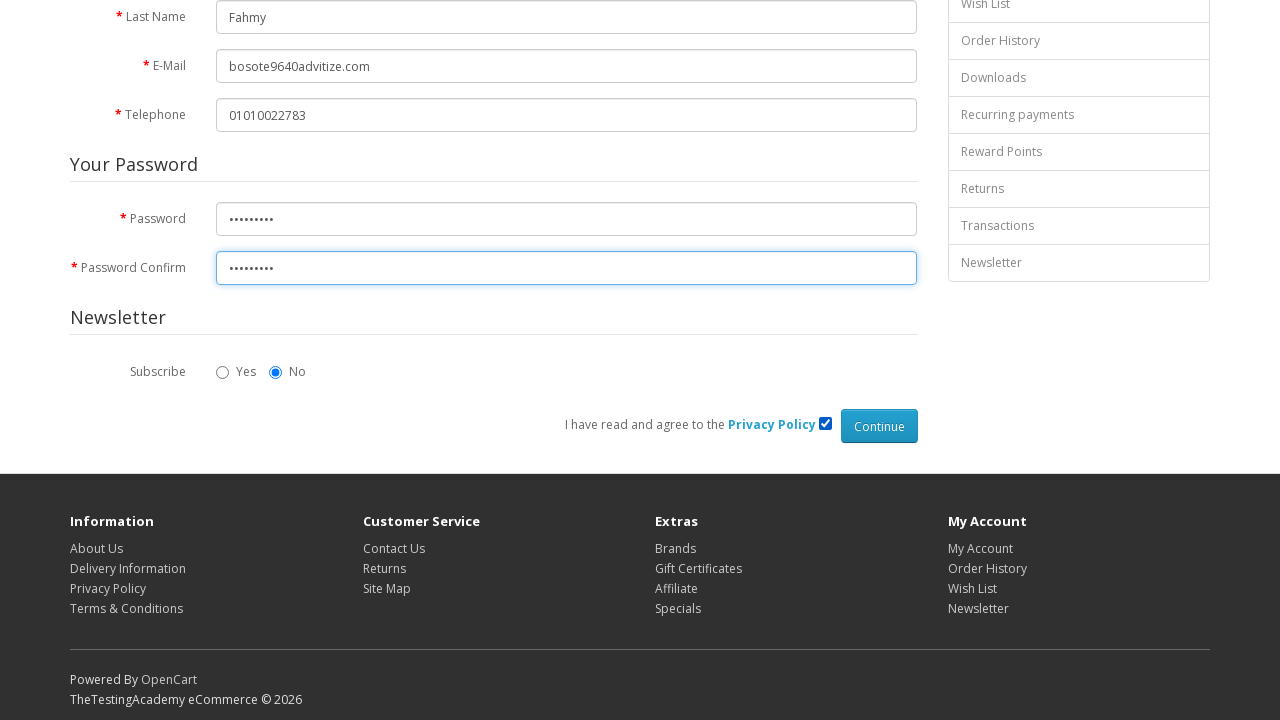

Clicked Continue button to submit registration form at (879, 426) on input[type='submit'][value='Continue']
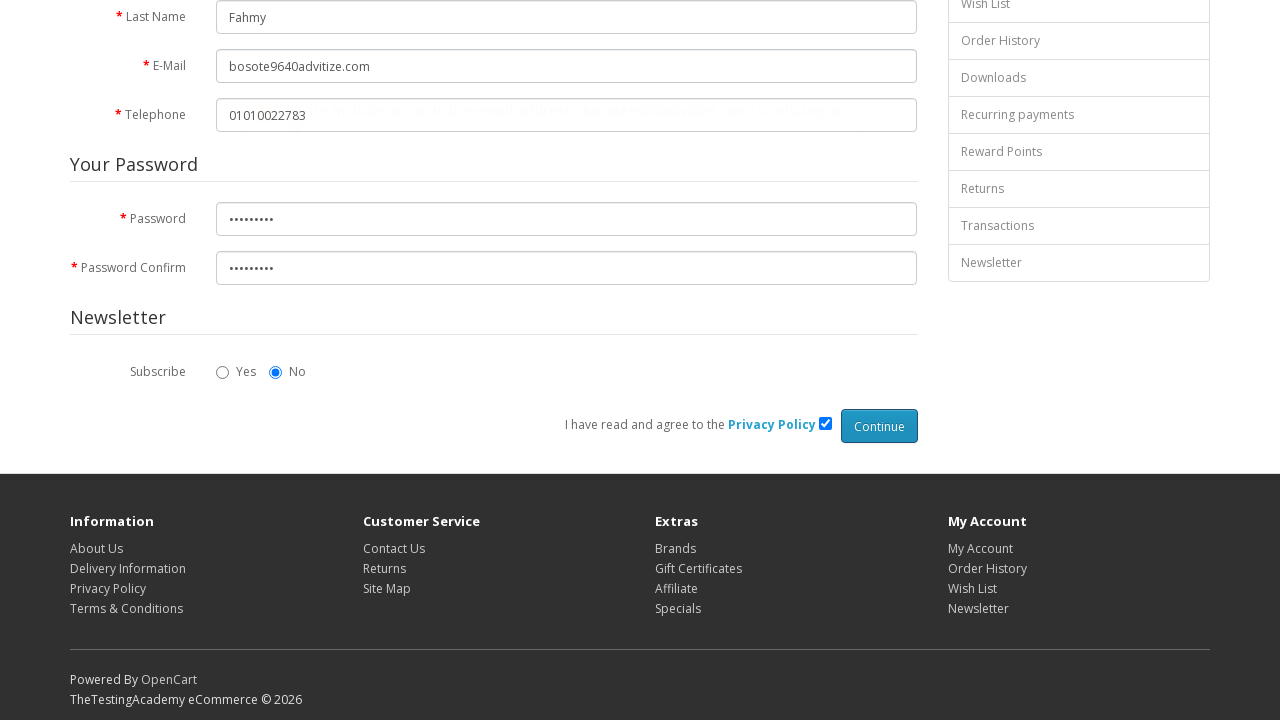

Waited for network to be idle and email validation error to appear
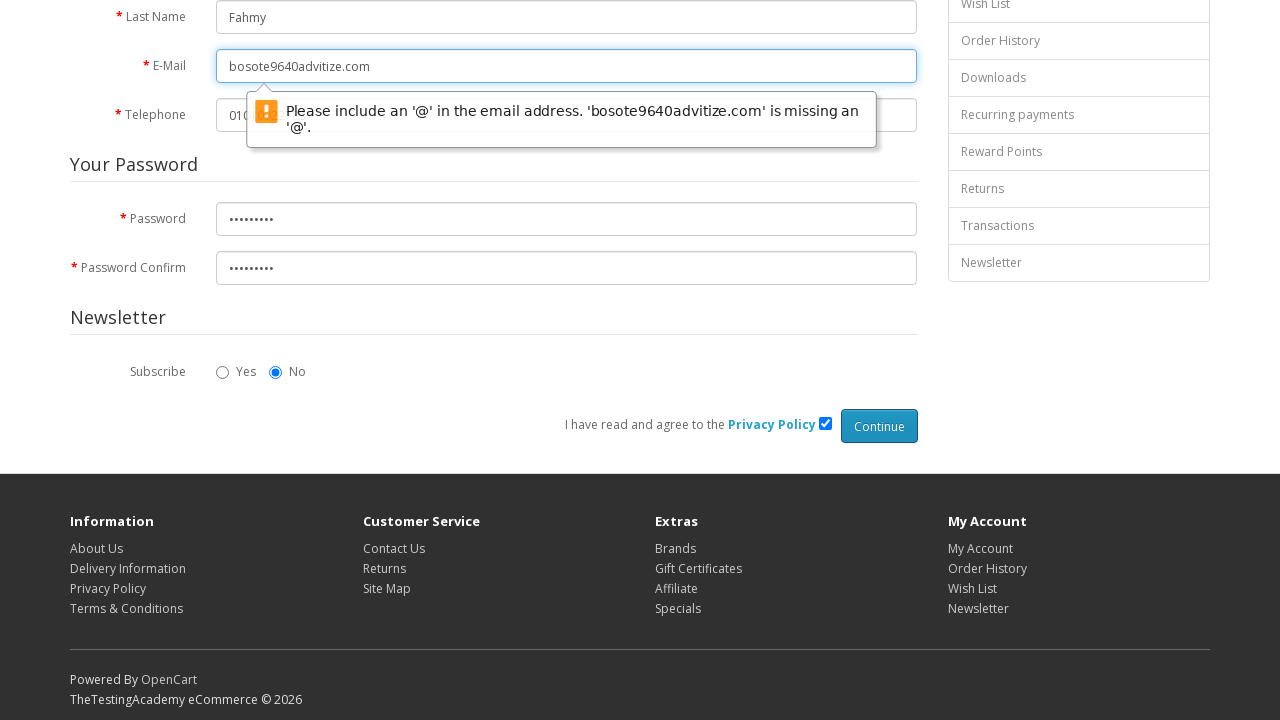

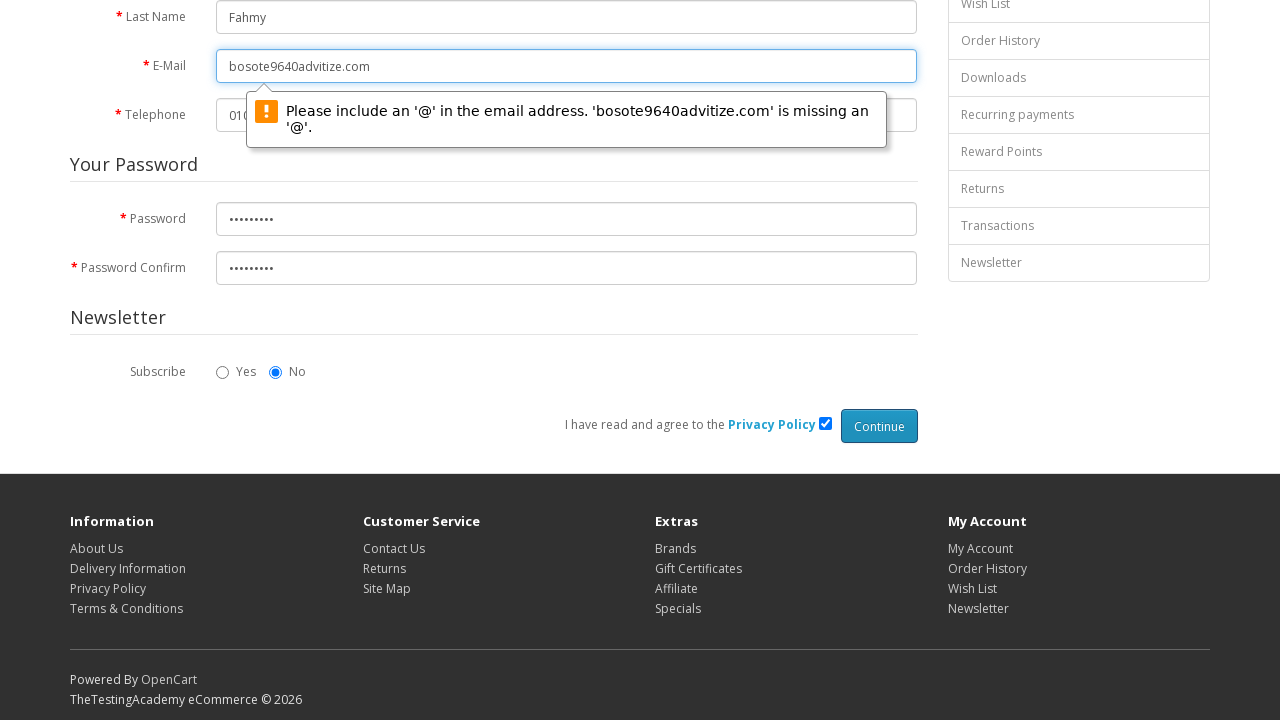